Navigates to the Koel app homepage and clicks on the registration link to verify navigation to the registration page

Starting URL: https://qa.koel.app/

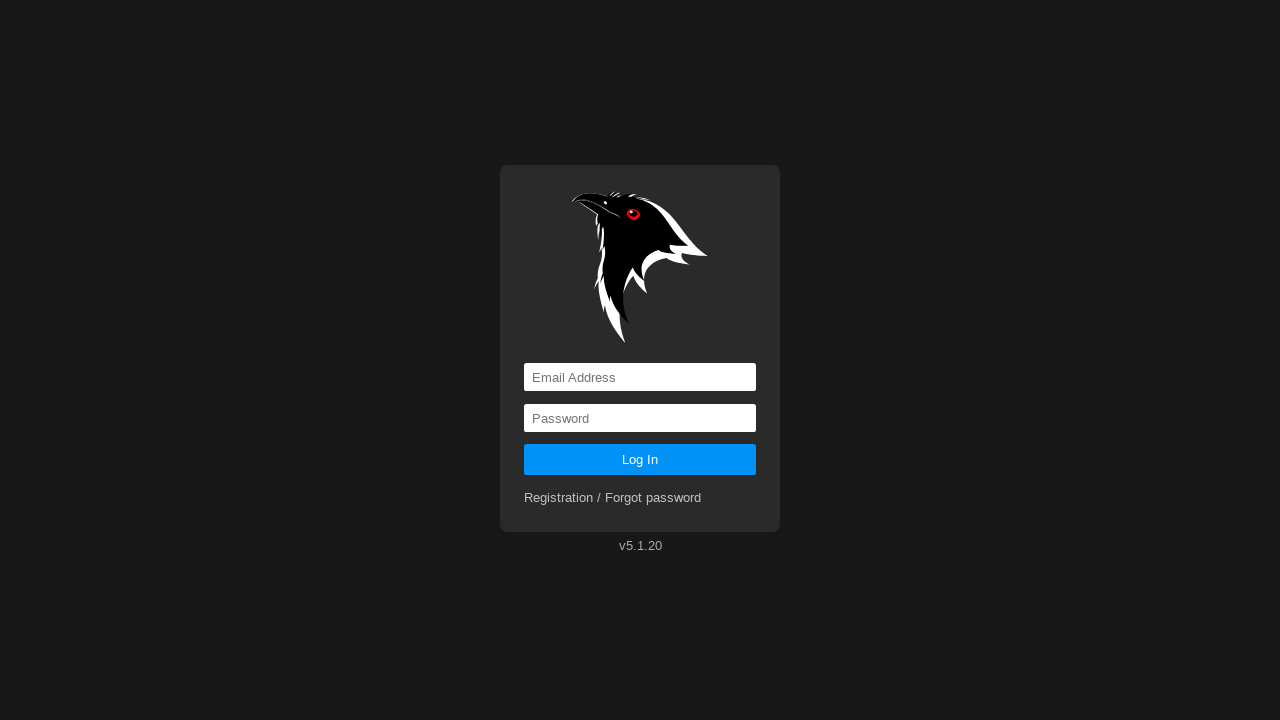

Navigated to Koel app homepage
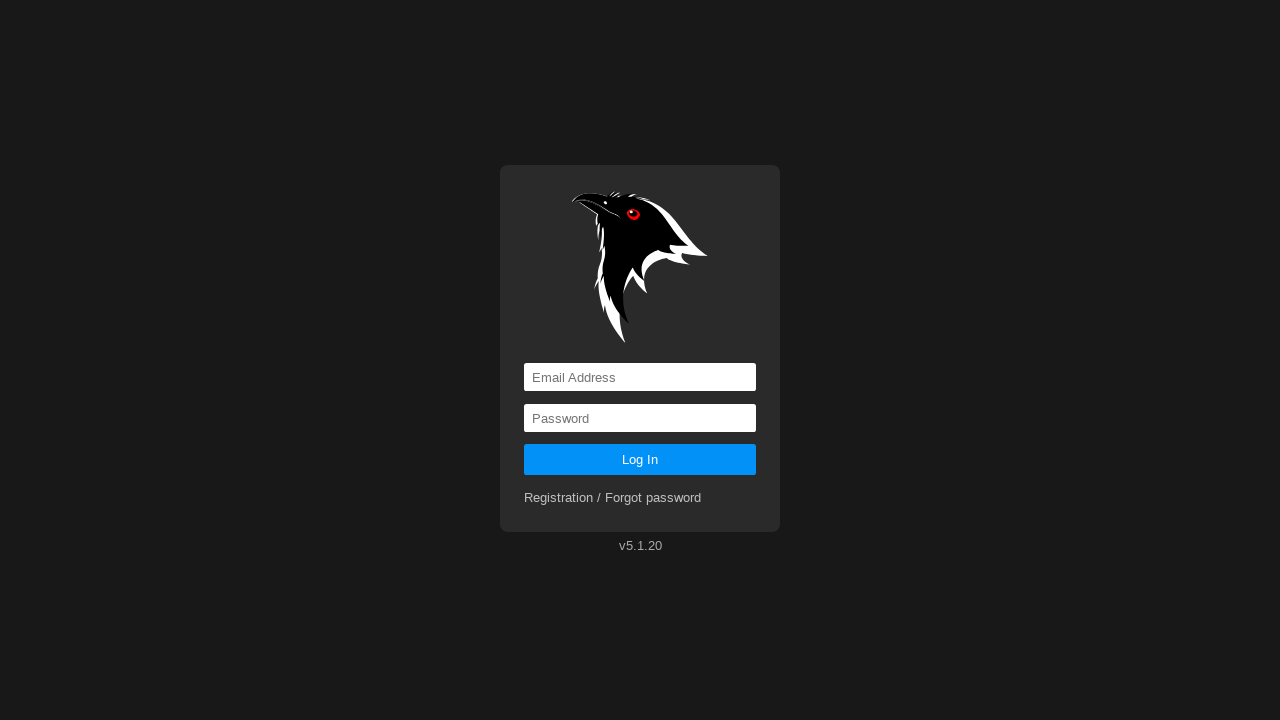

Clicked on the registration link at (613, 498) on a[href='registration']
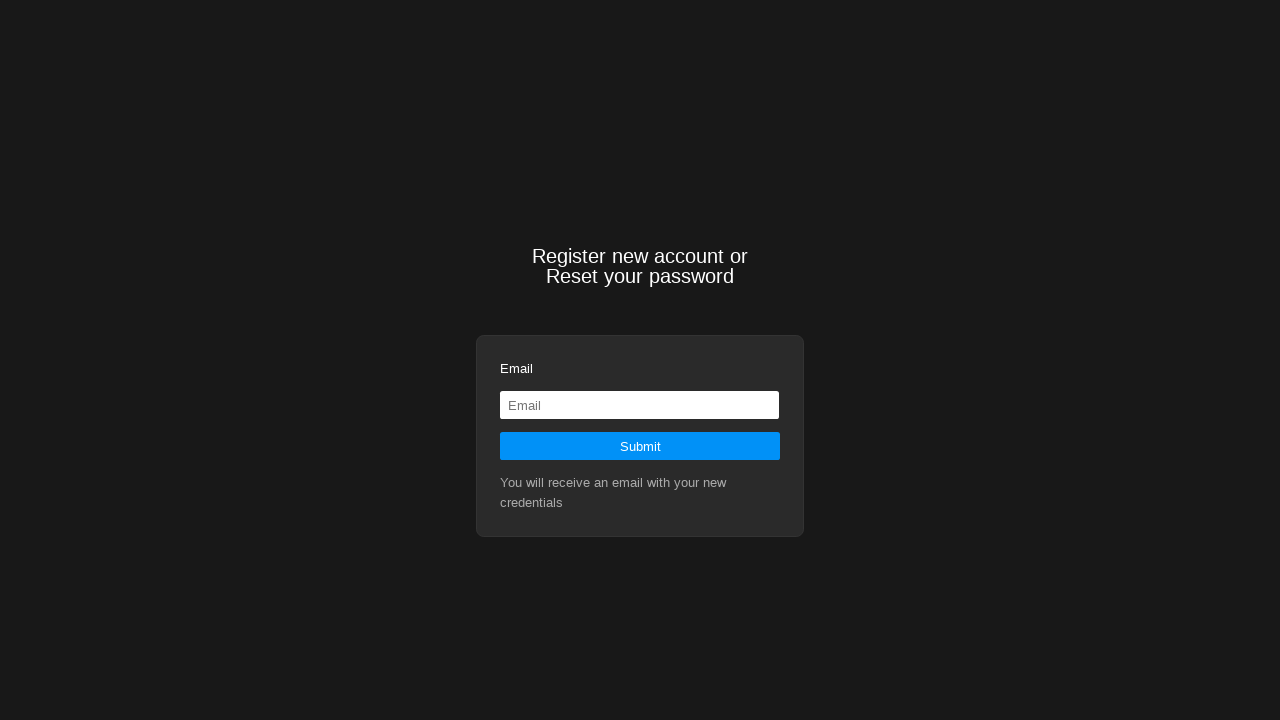

Navigation to registration page completed
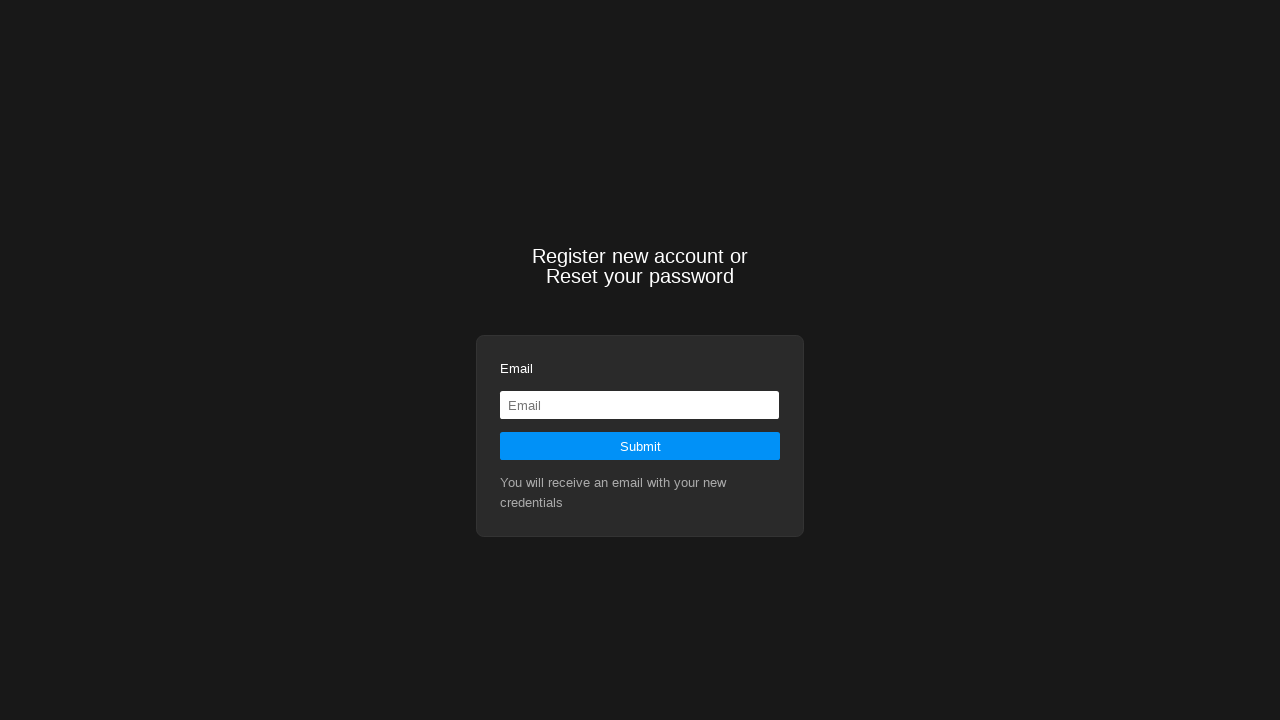

Verified URL matches registration page URL
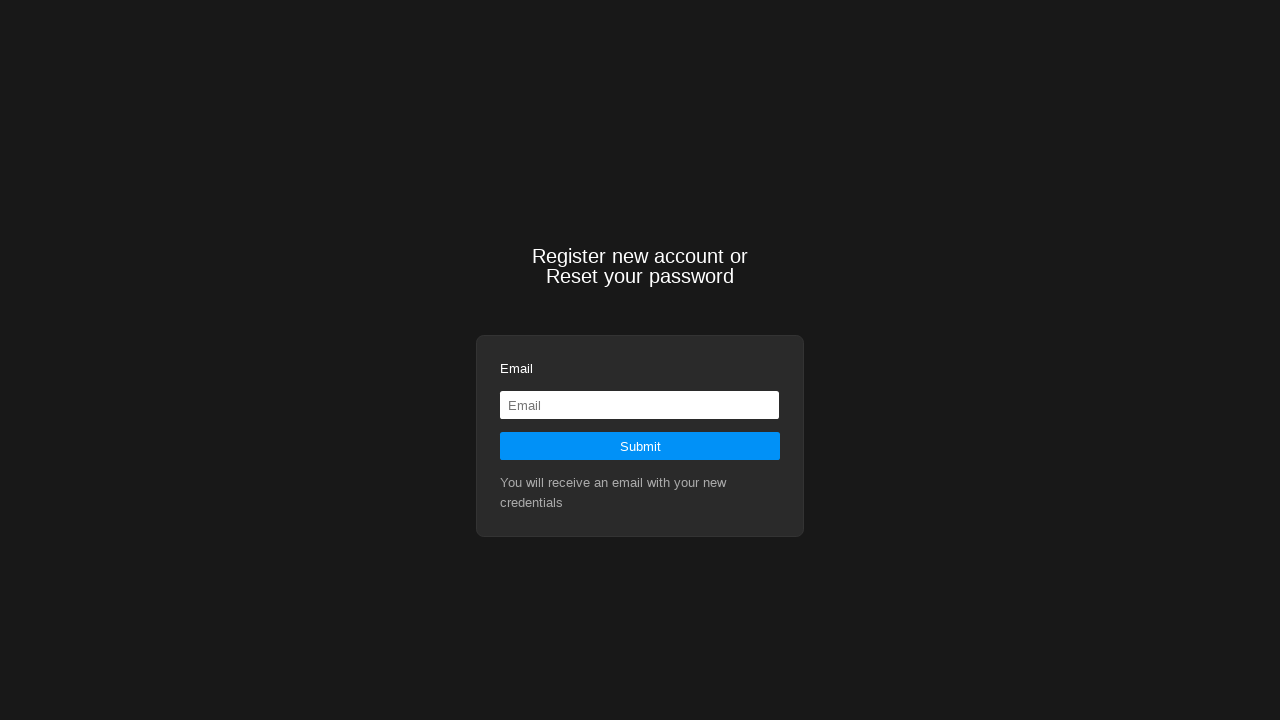

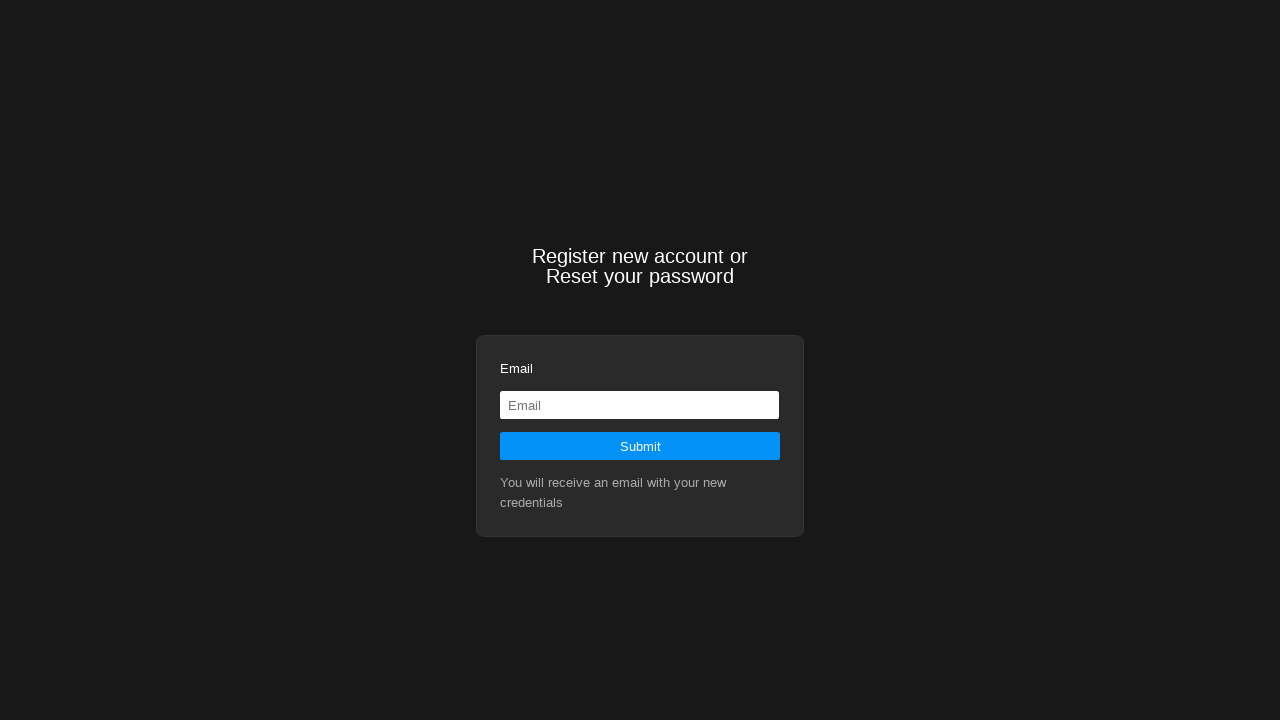